Navigates to Challenging DOM page and verifies the canvas element exists with expected dimensions

Starting URL: https://the-internet.herokuapp.com/

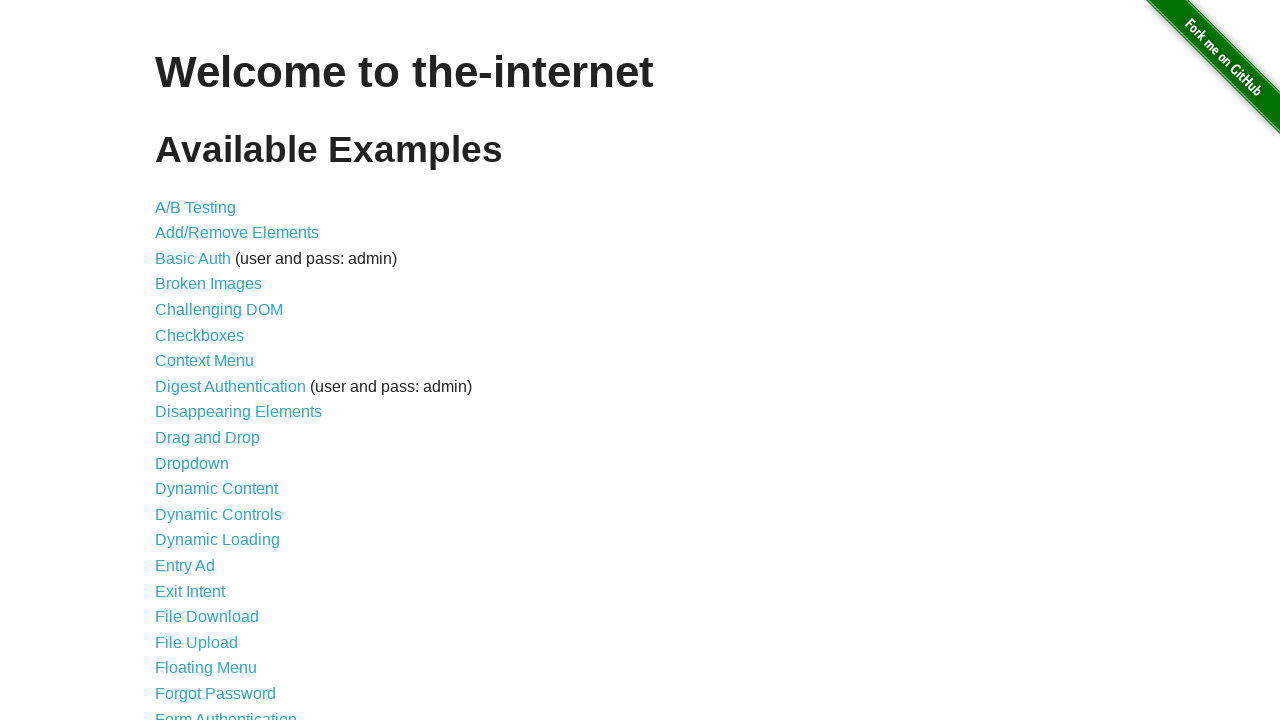

Clicked on Challenging DOM link at (219, 310) on xpath=//a[normalize-space()='Challenging DOM']
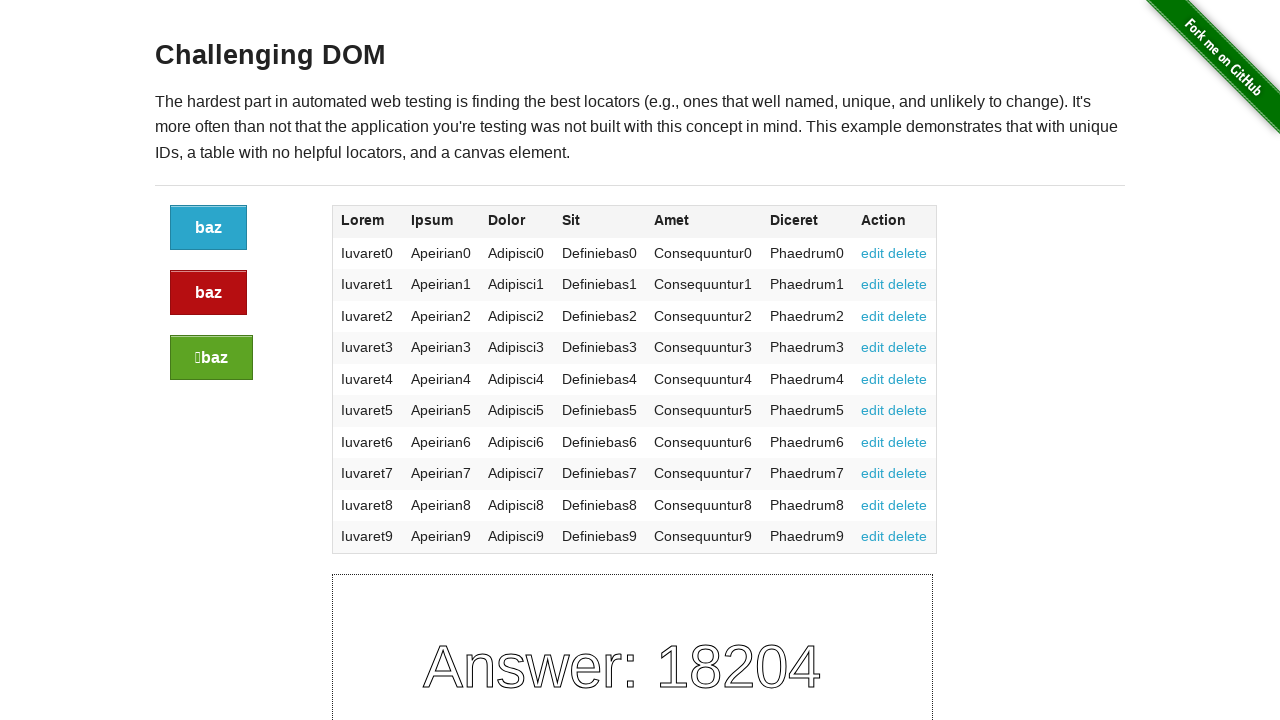

Challenging DOM page loaded with h3 element visible
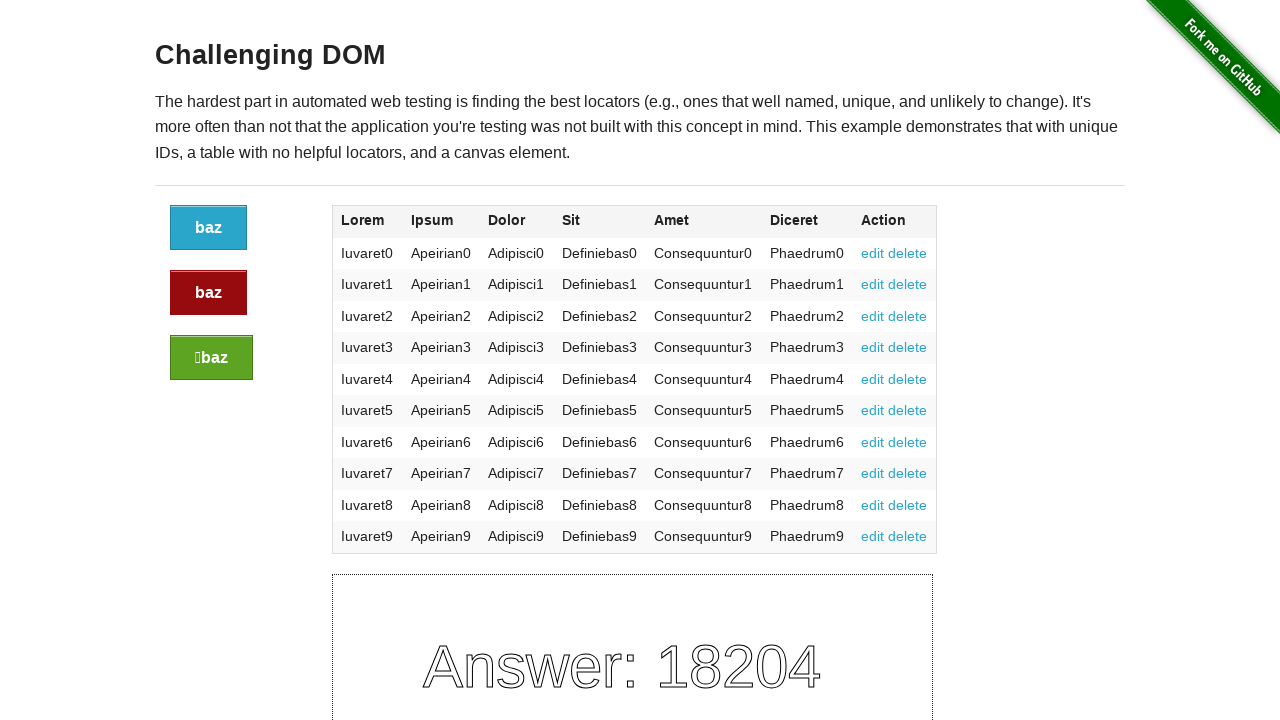

Located canvas element with id 'canvas'
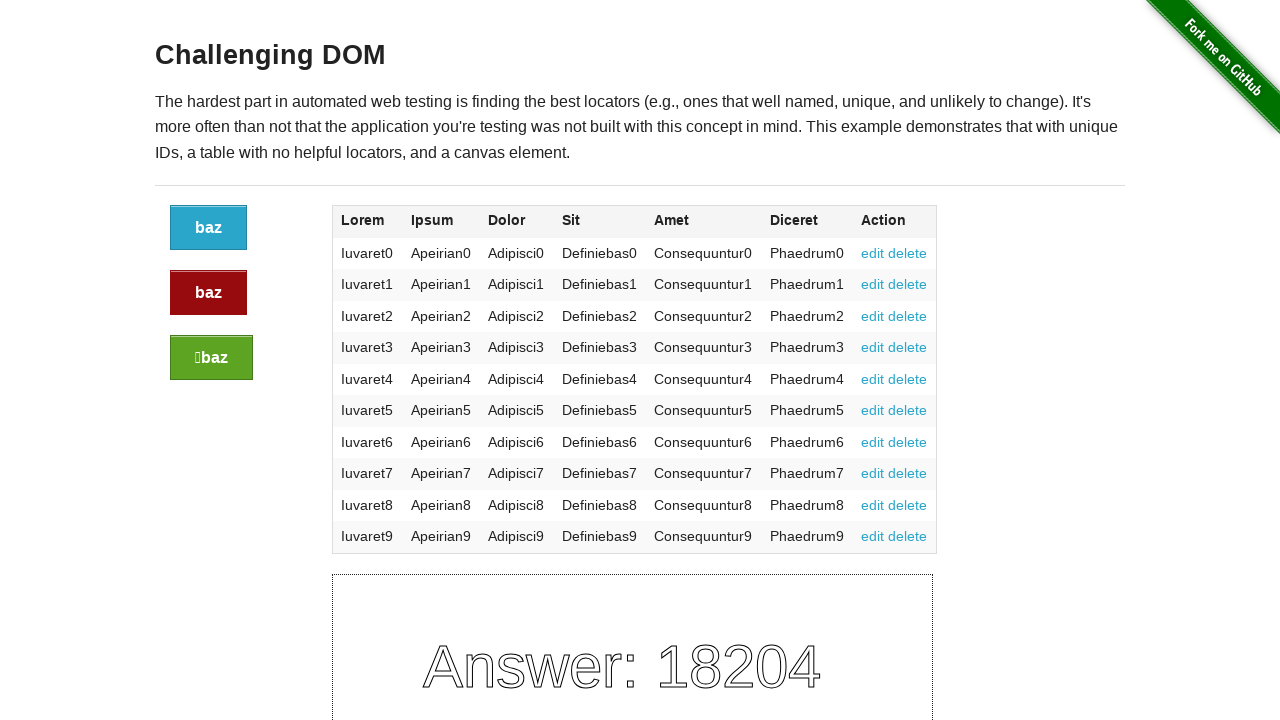

Verified canvas element is visible
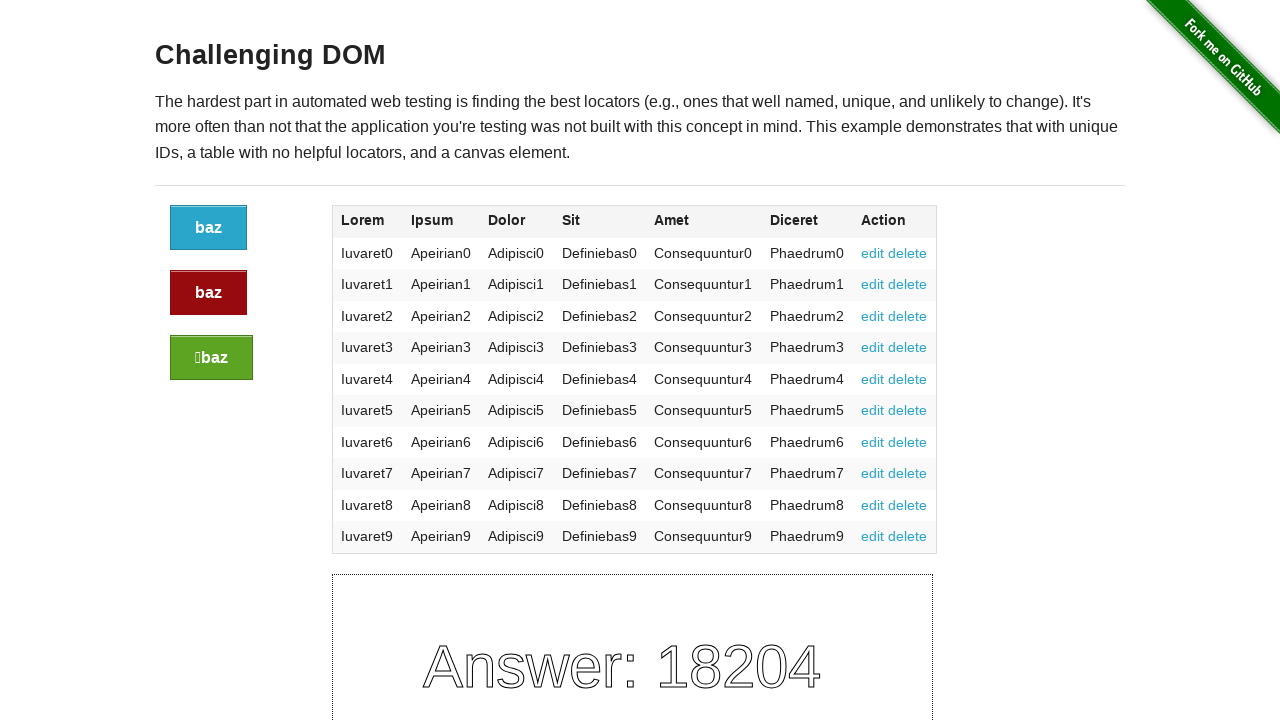

Retrieved canvas bounding box dimensions
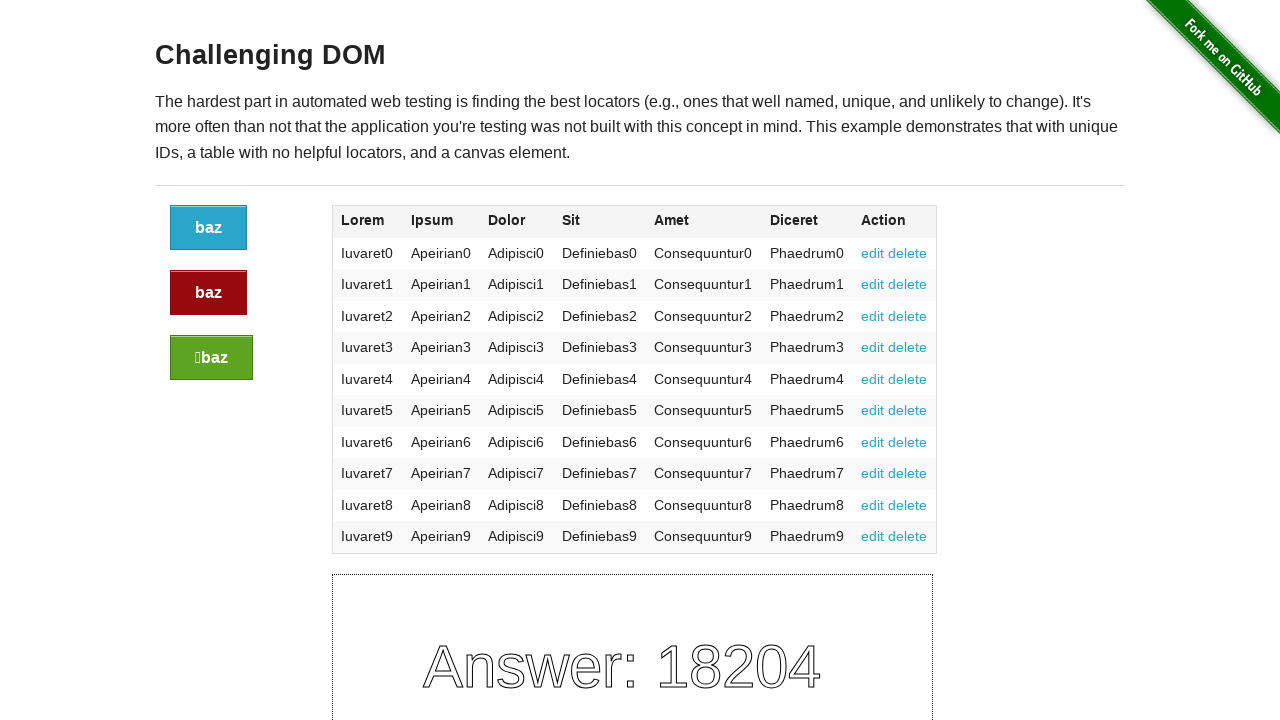

Verified canvas width is 601 pixels
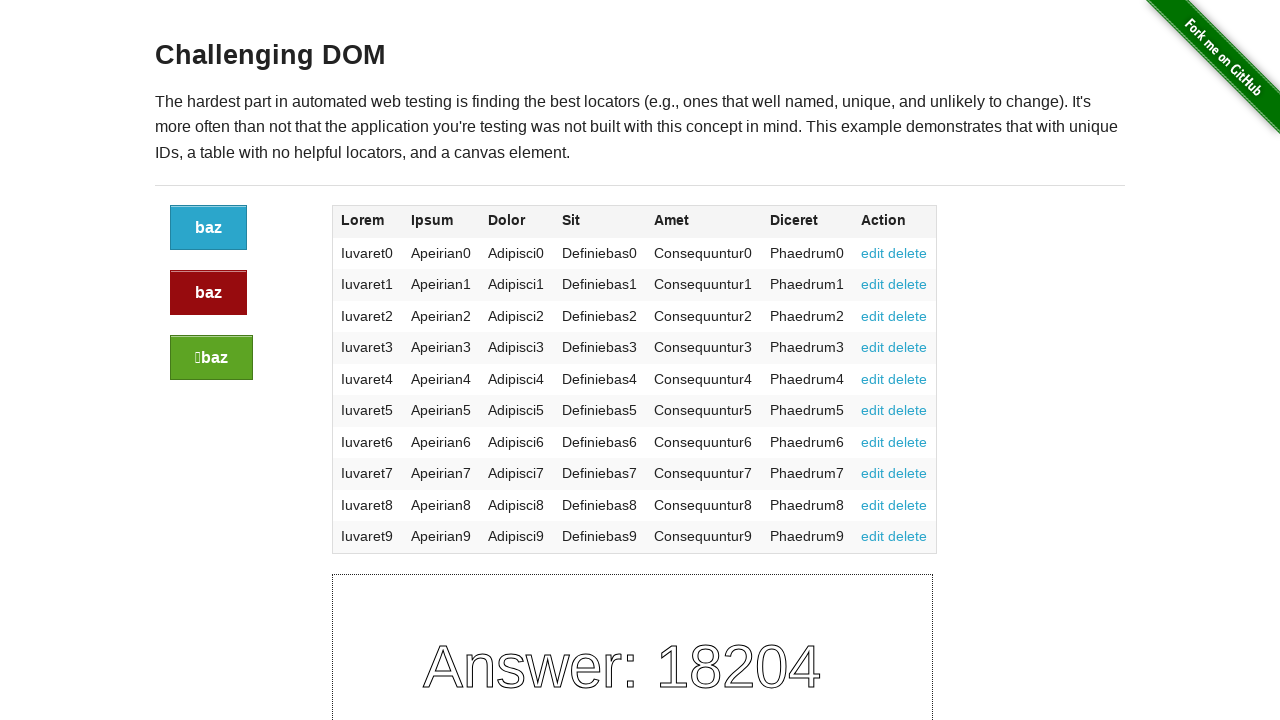

Verified canvas height is 202 pixels
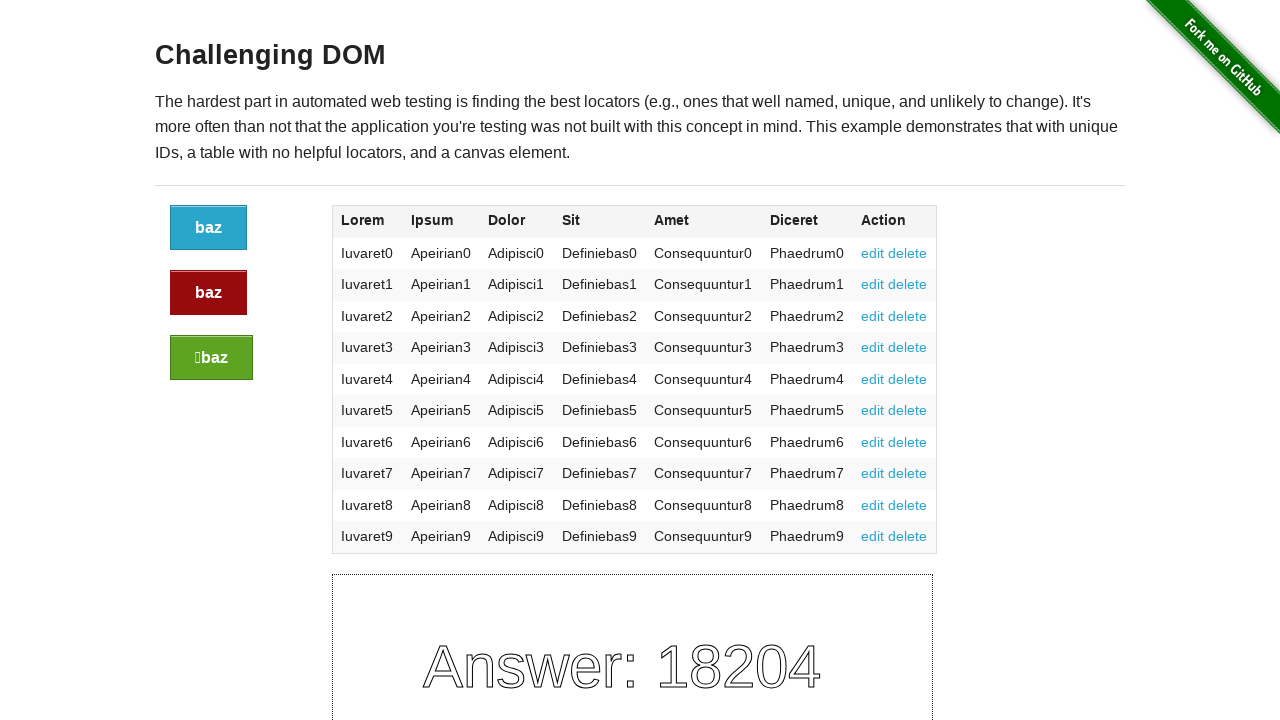

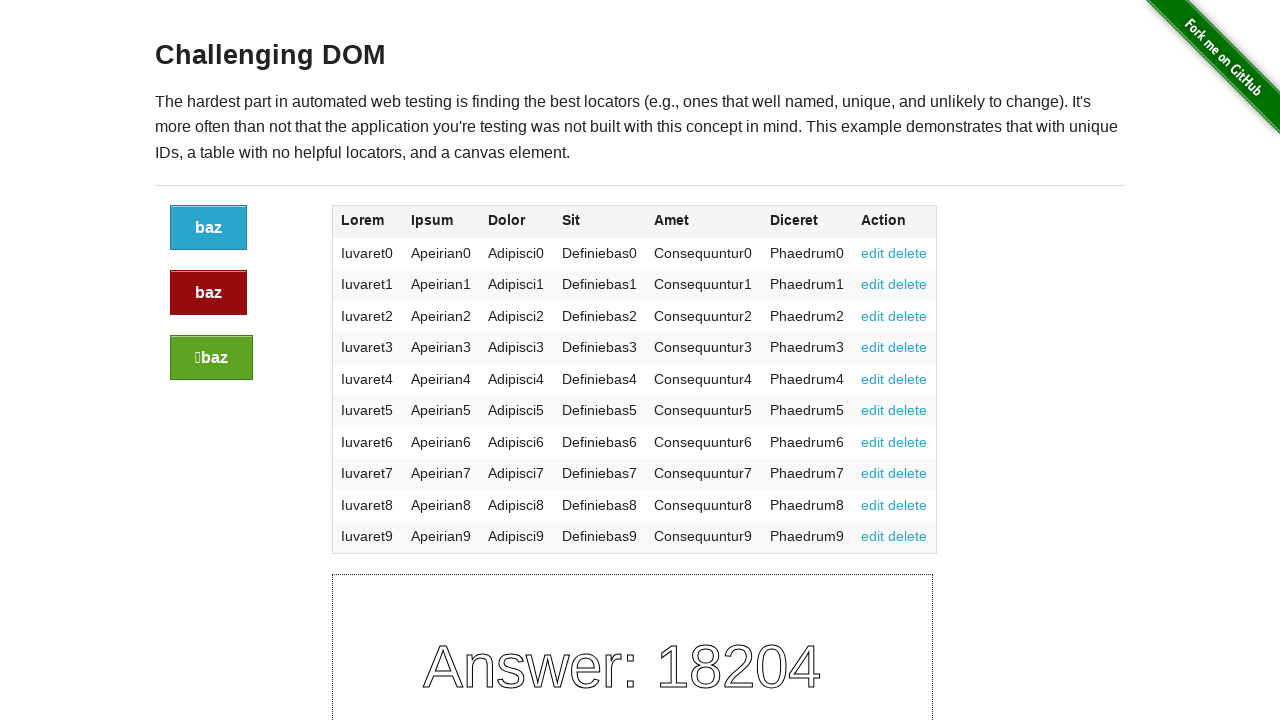